Tests dropdown selection by finding all options, iterating through them to locate "Option 1", clicking it, and verifying the selection was made correctly.

Starting URL: http://the-internet.herokuapp.com/dropdown

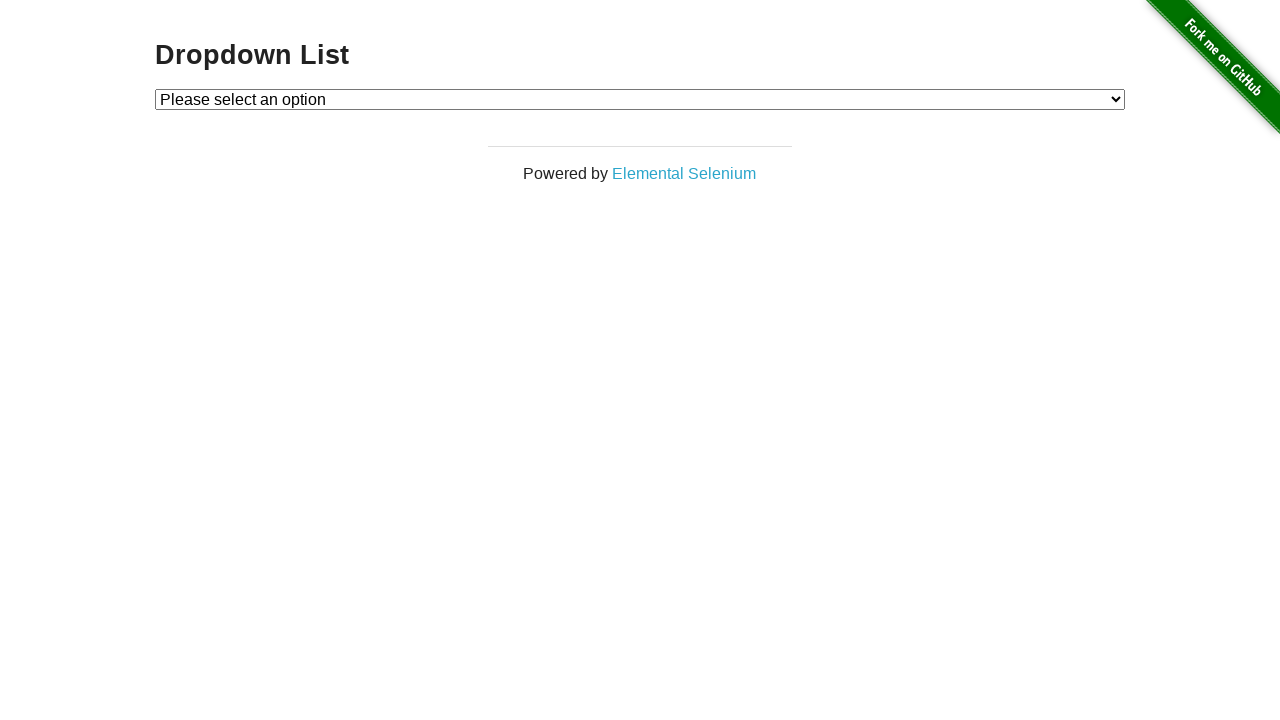

Waited for dropdown to be present
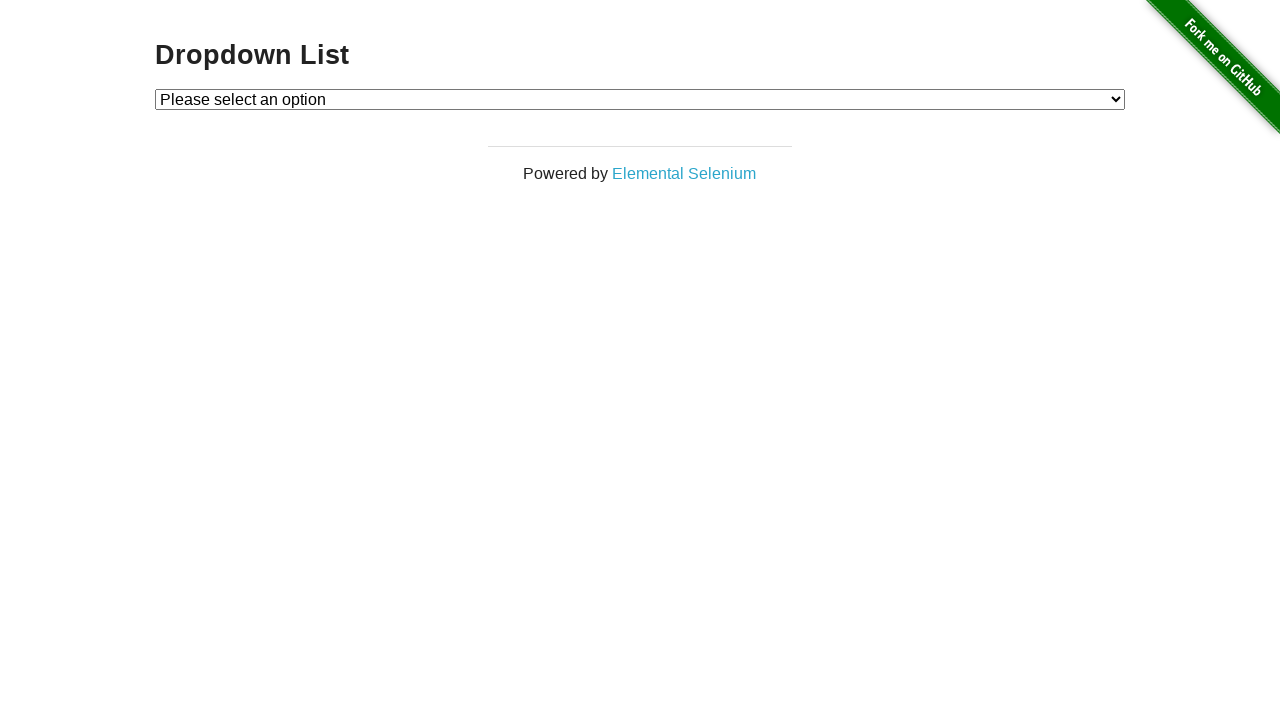

Selected 'Option 1' from dropdown on #dropdown
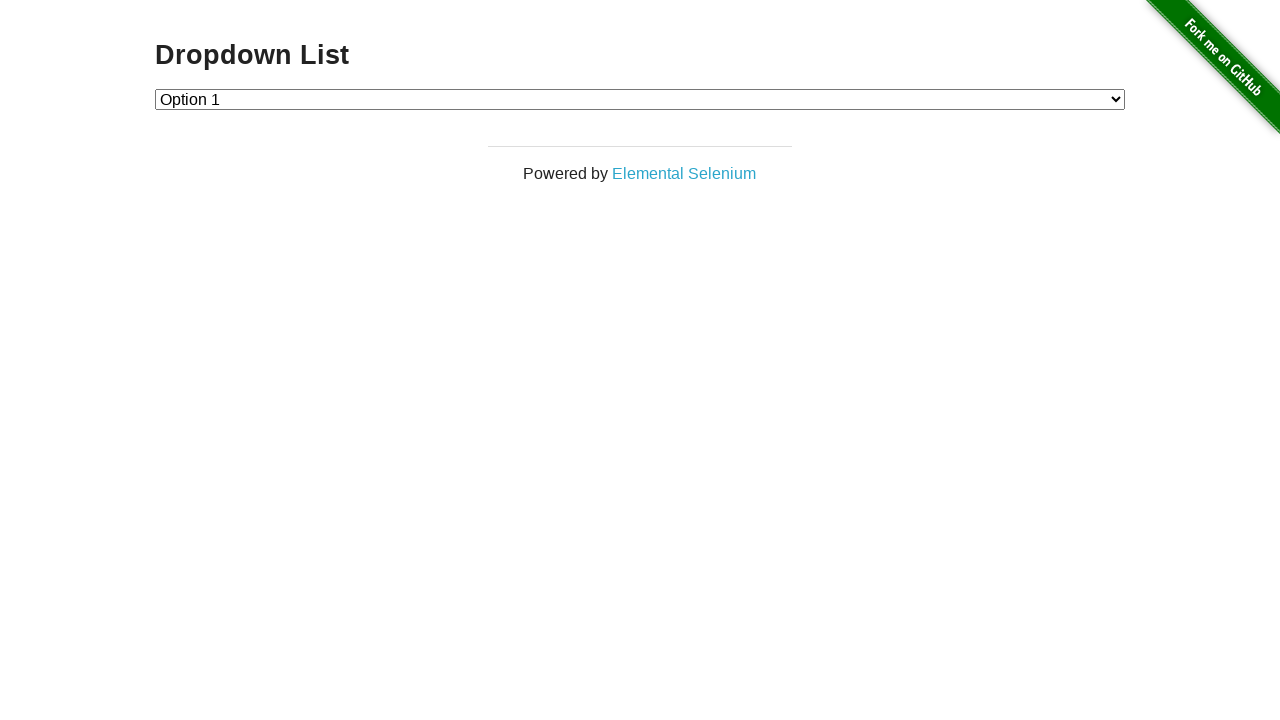

Retrieved selected dropdown value
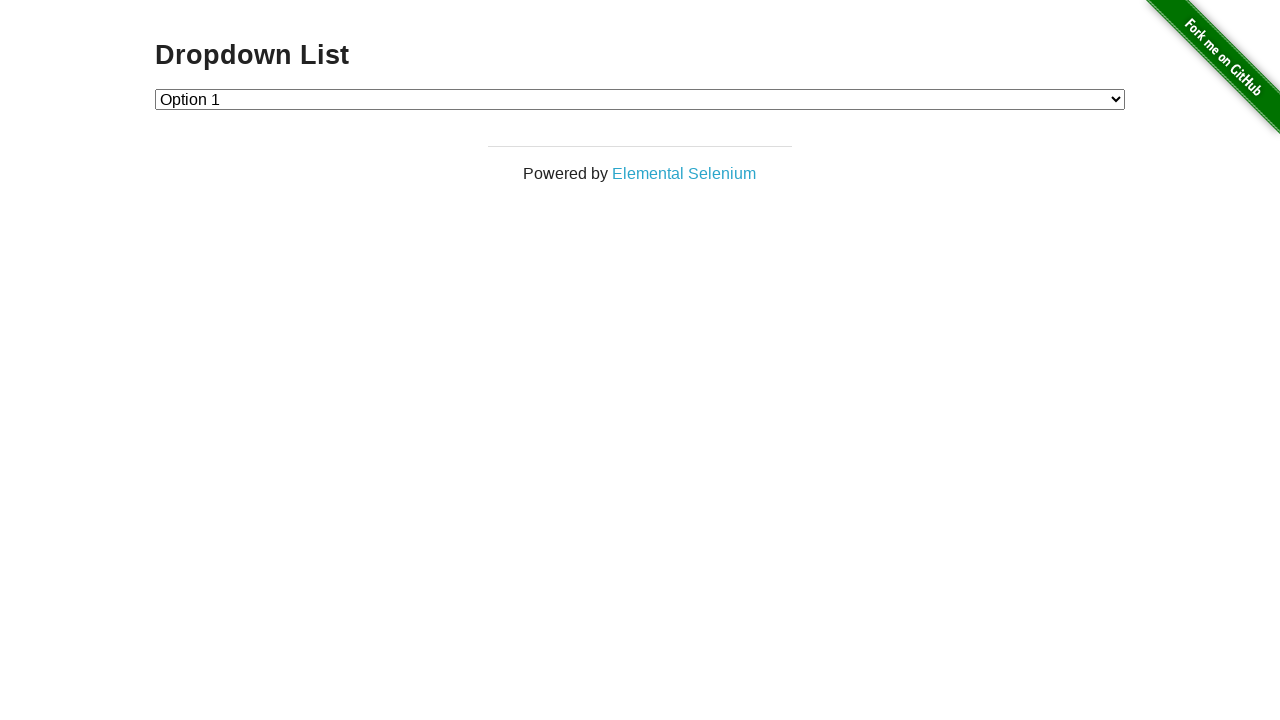

Verified that 'Option 1' was correctly selected (value='1')
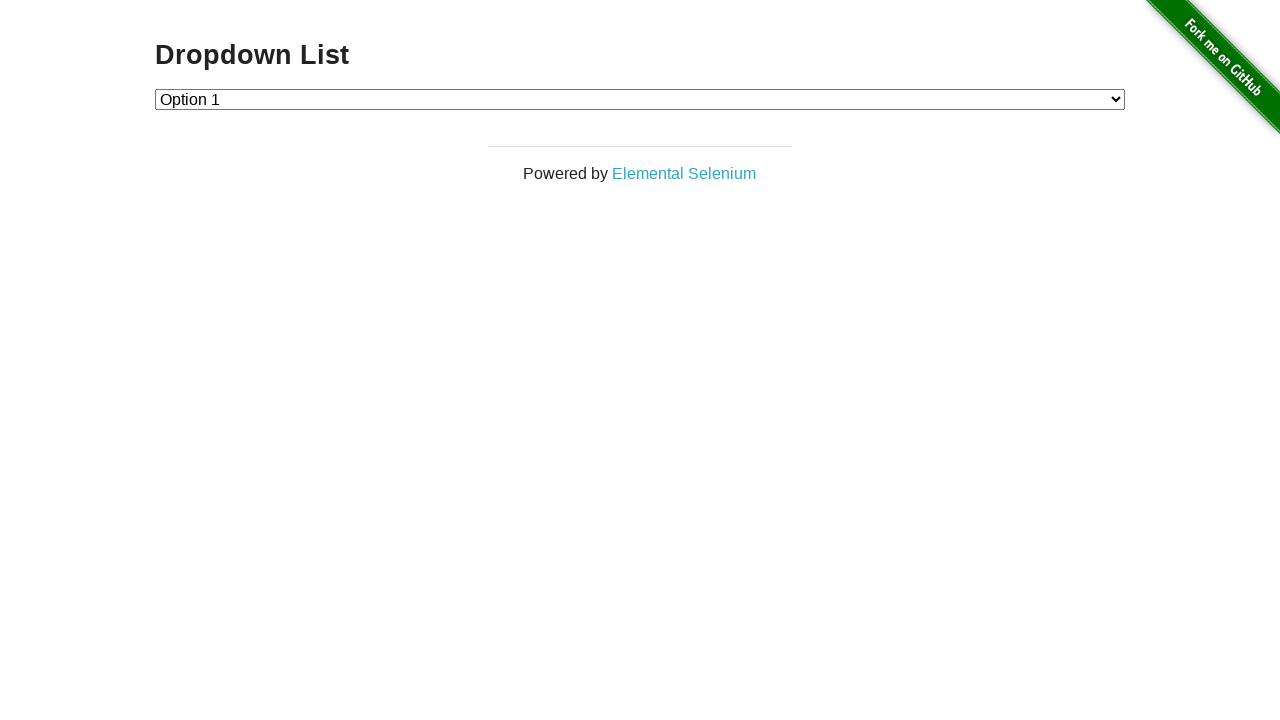

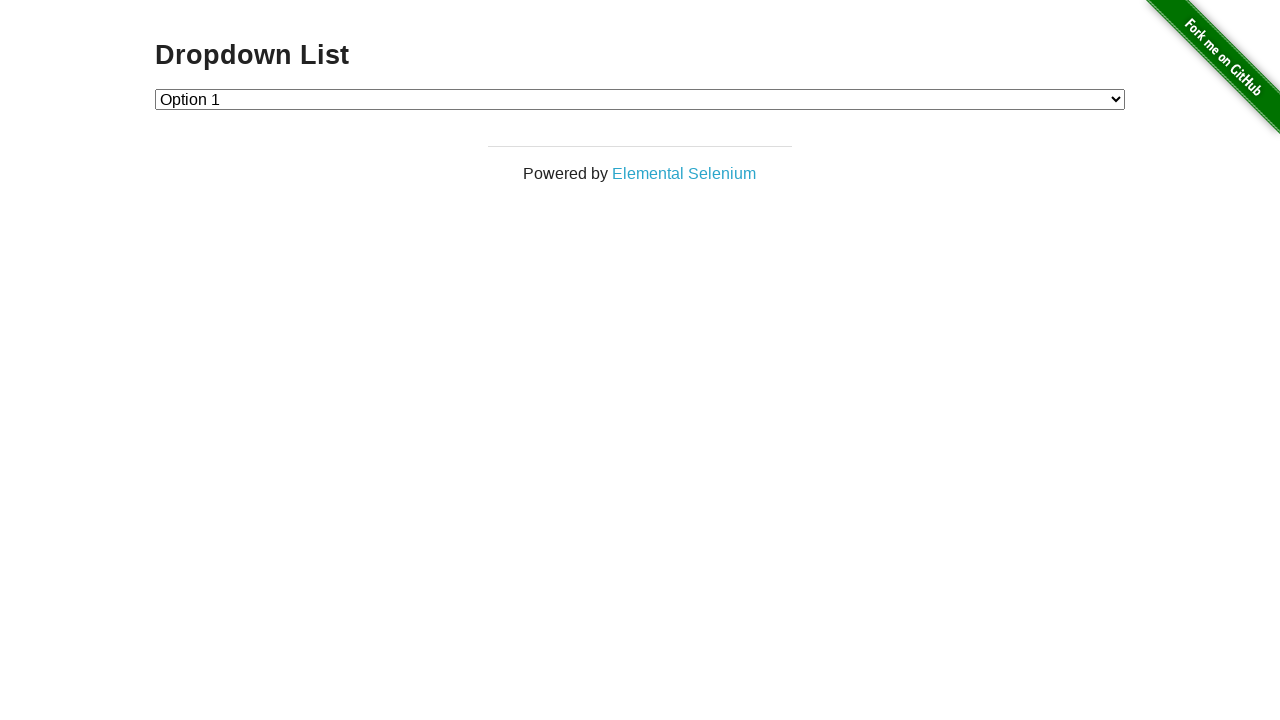